Tests the practice form by filling in personal details including first name, last name, email, gender selection, phone number, hobbies checkboxes, and current address fields.

Starting URL: https://demoqa.com/automation-practice-form

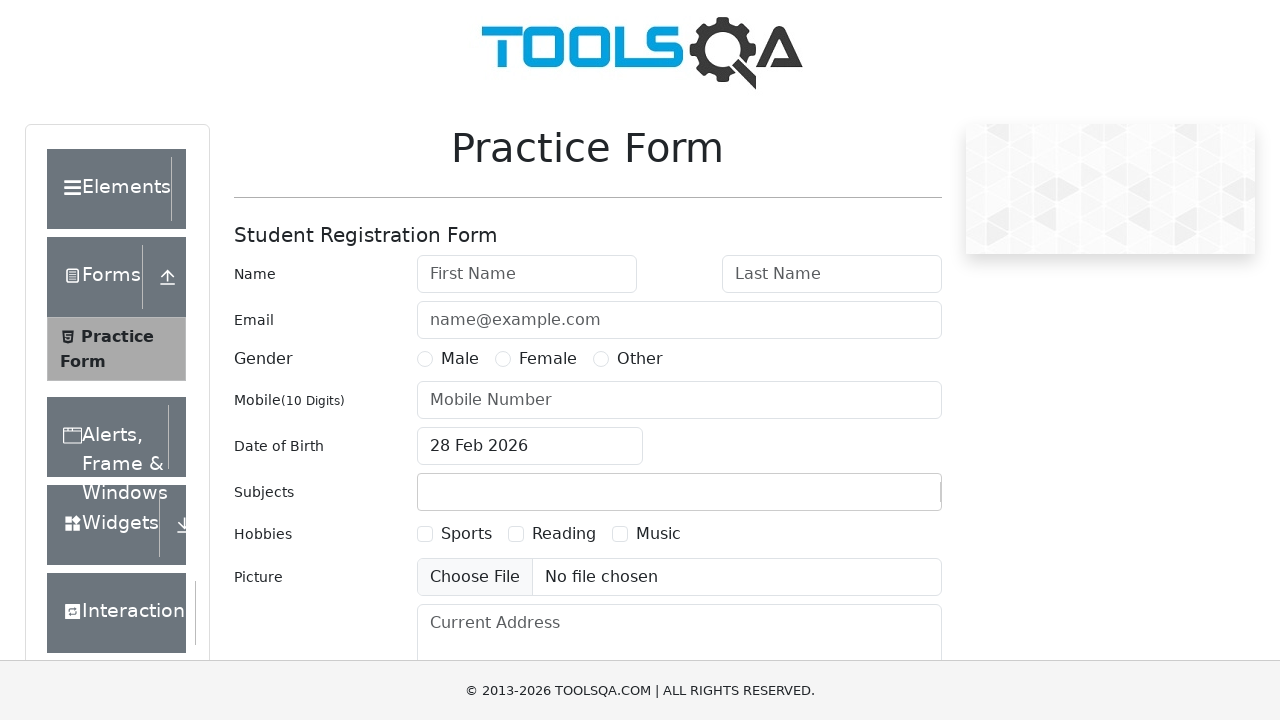

Filled first name field with 'babu' on #firstName
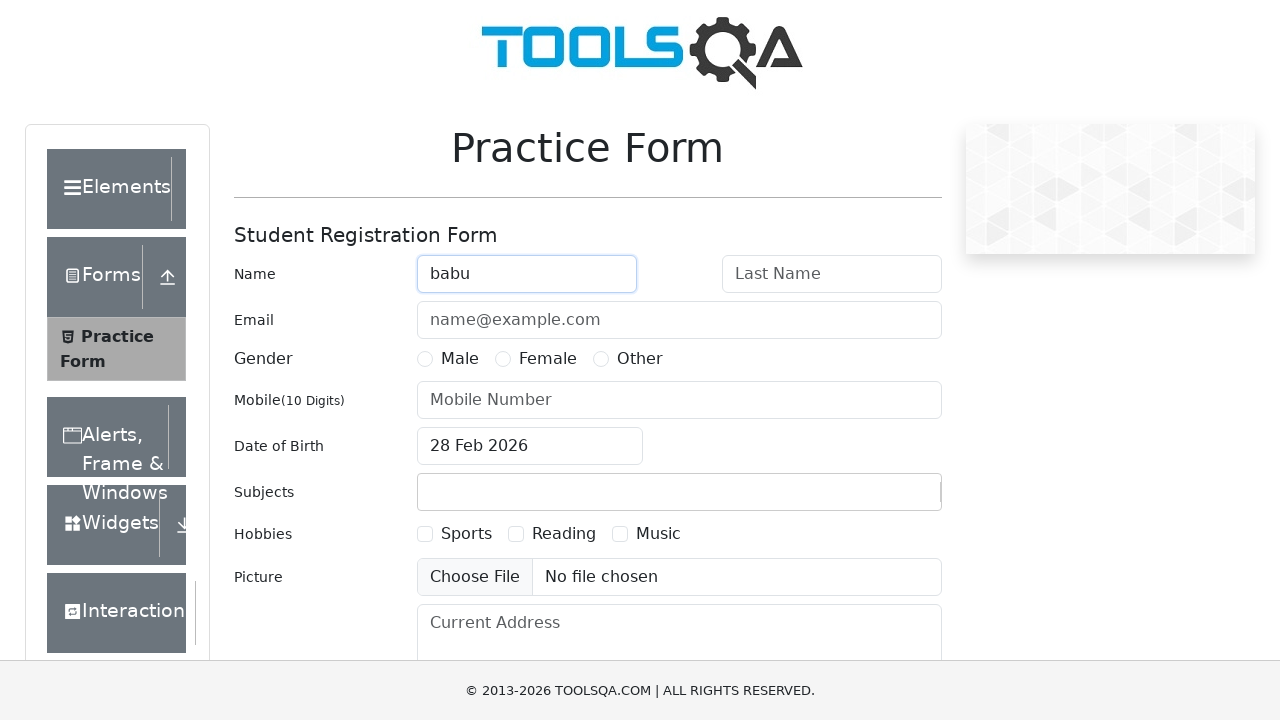

Filled last name field with 'mudhiraj' on #lastName
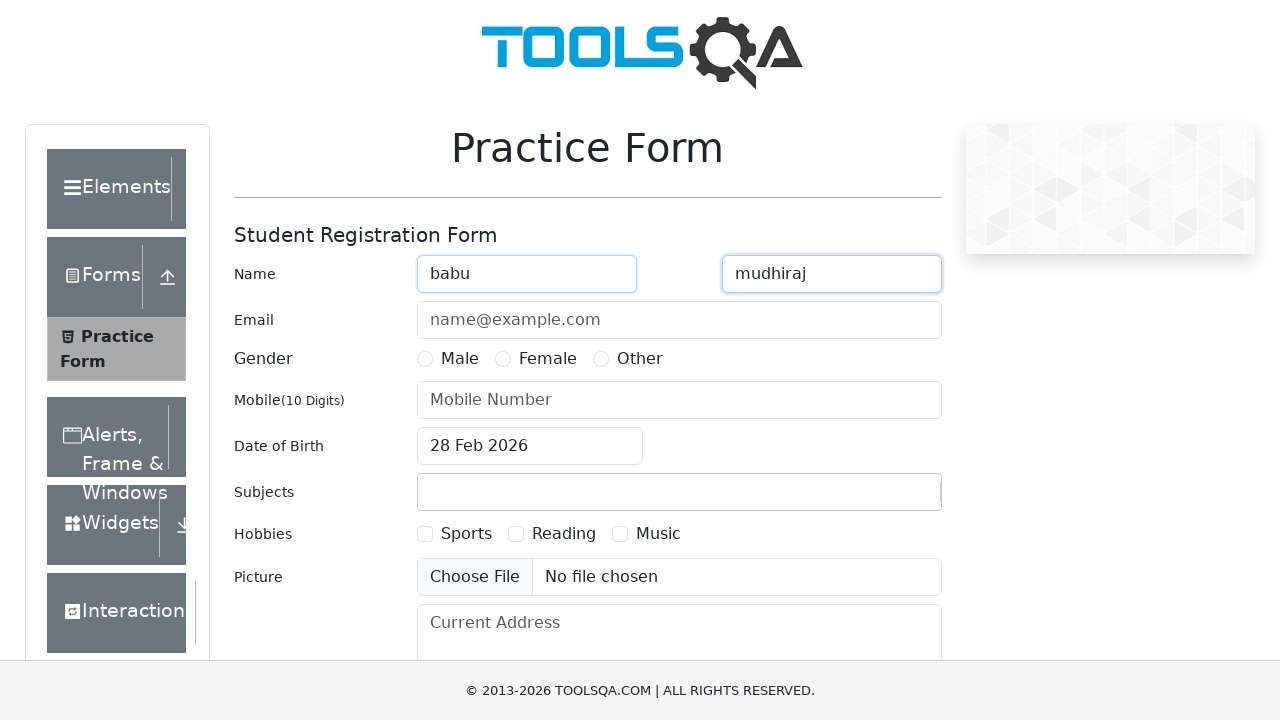

Filled email field with 'babu@example.com' on #userEmail
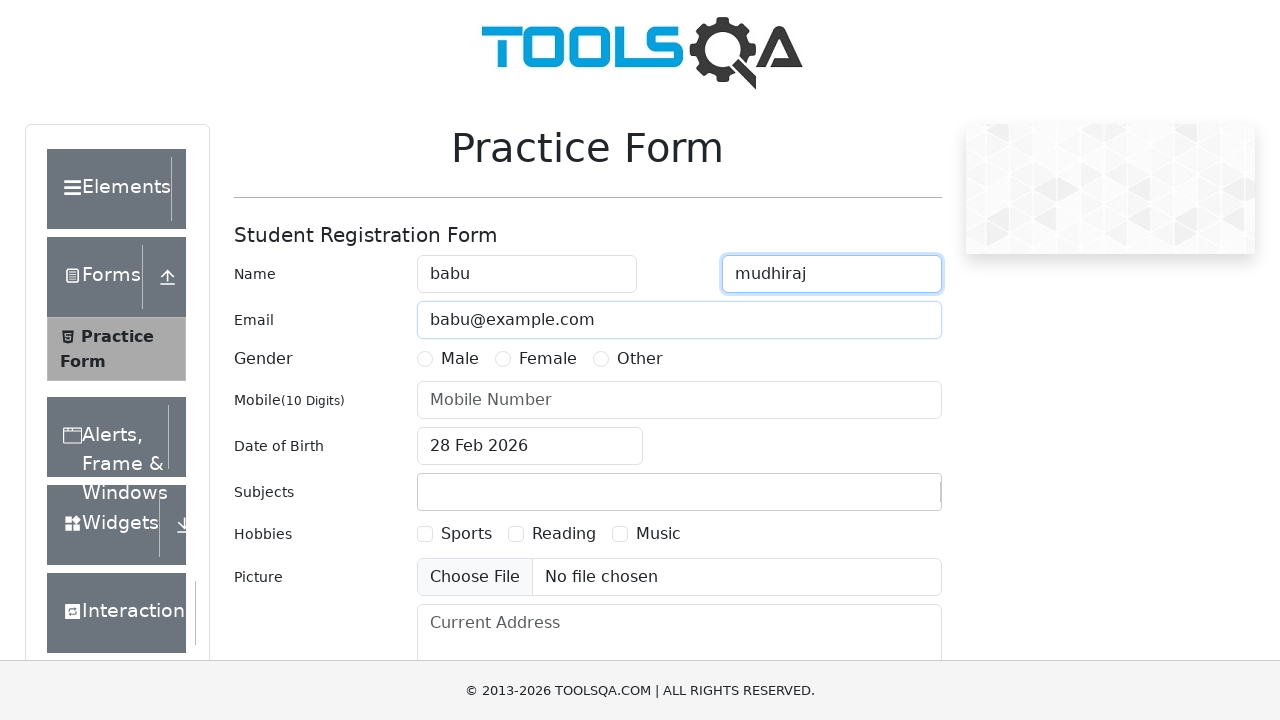

Selected Male gender option at (460, 359) on label:text('Male')
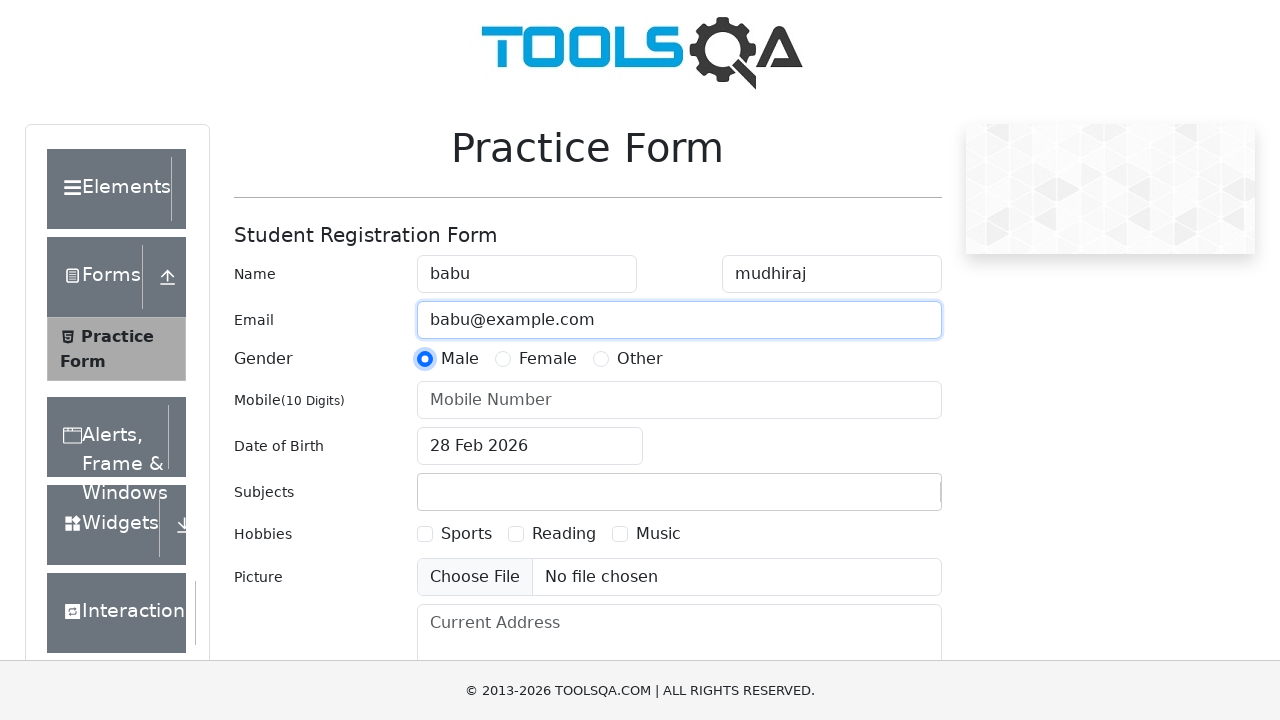

Filled mobile number field with '7306286221' on #userNumber
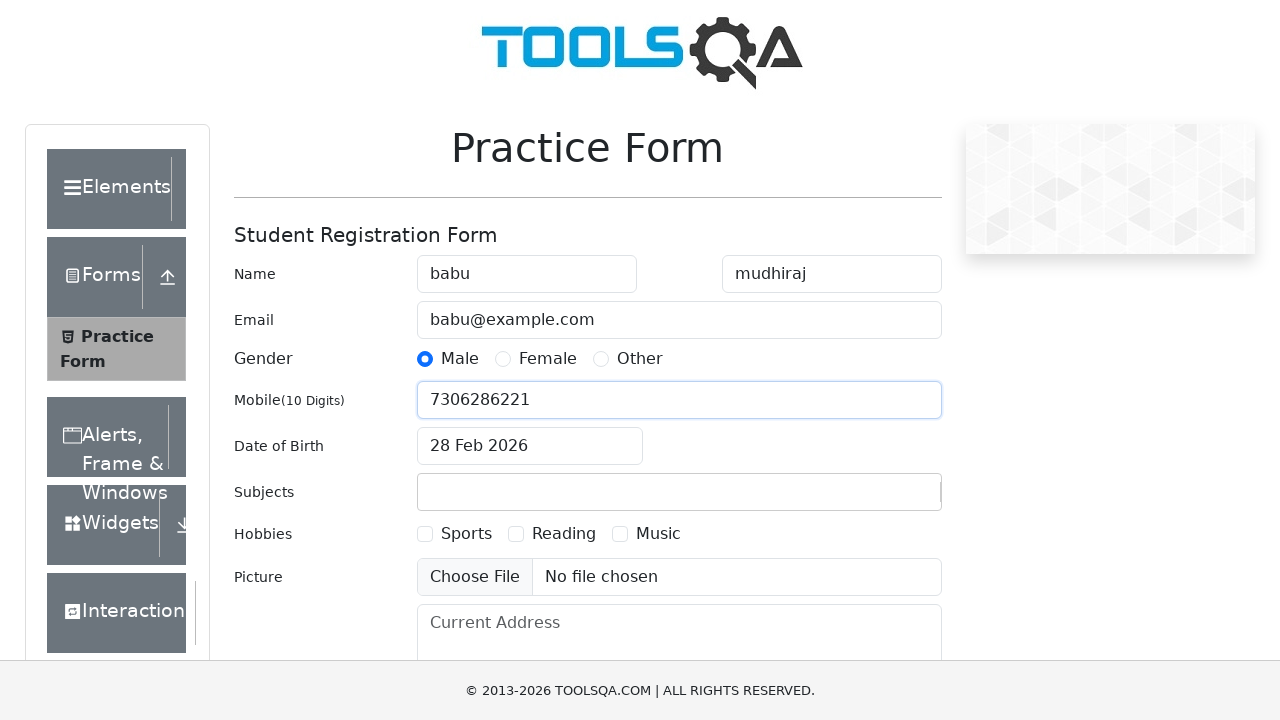

Selected Sports hobby checkbox at (466, 534) on label:has-text('Sports')
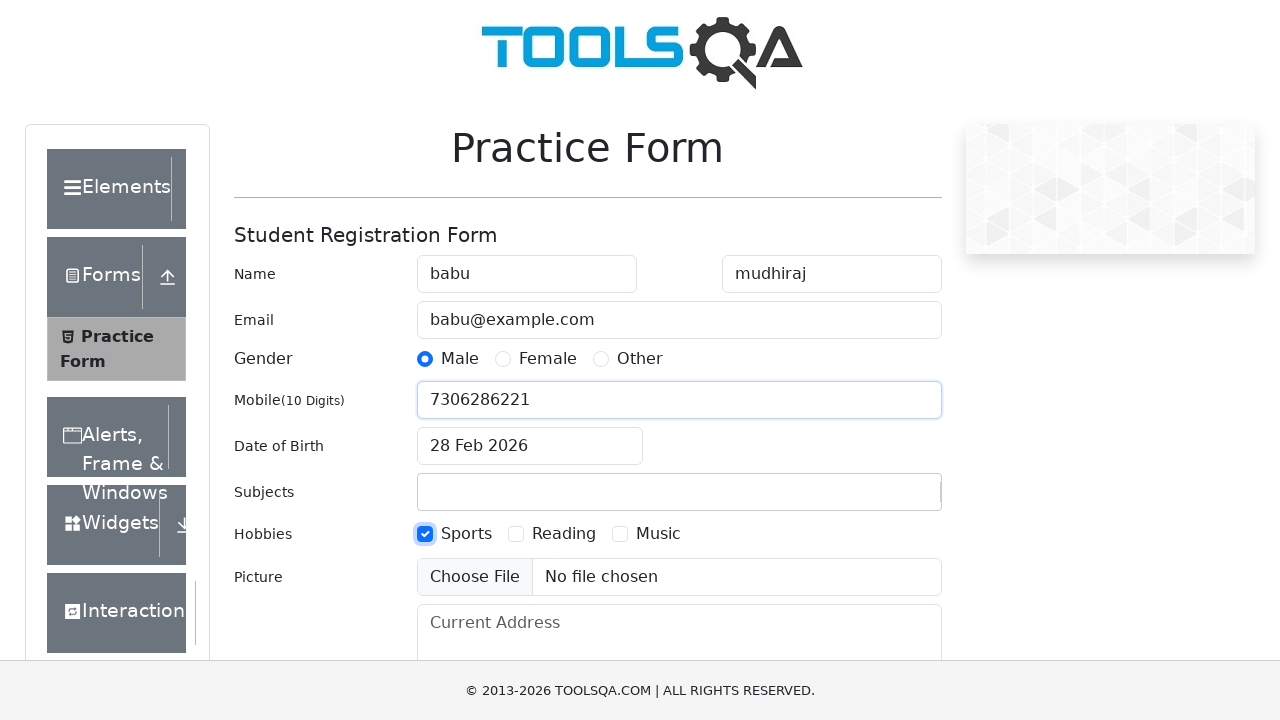

Selected Reading hobby checkbox at (564, 534) on label:has-text('Reading')
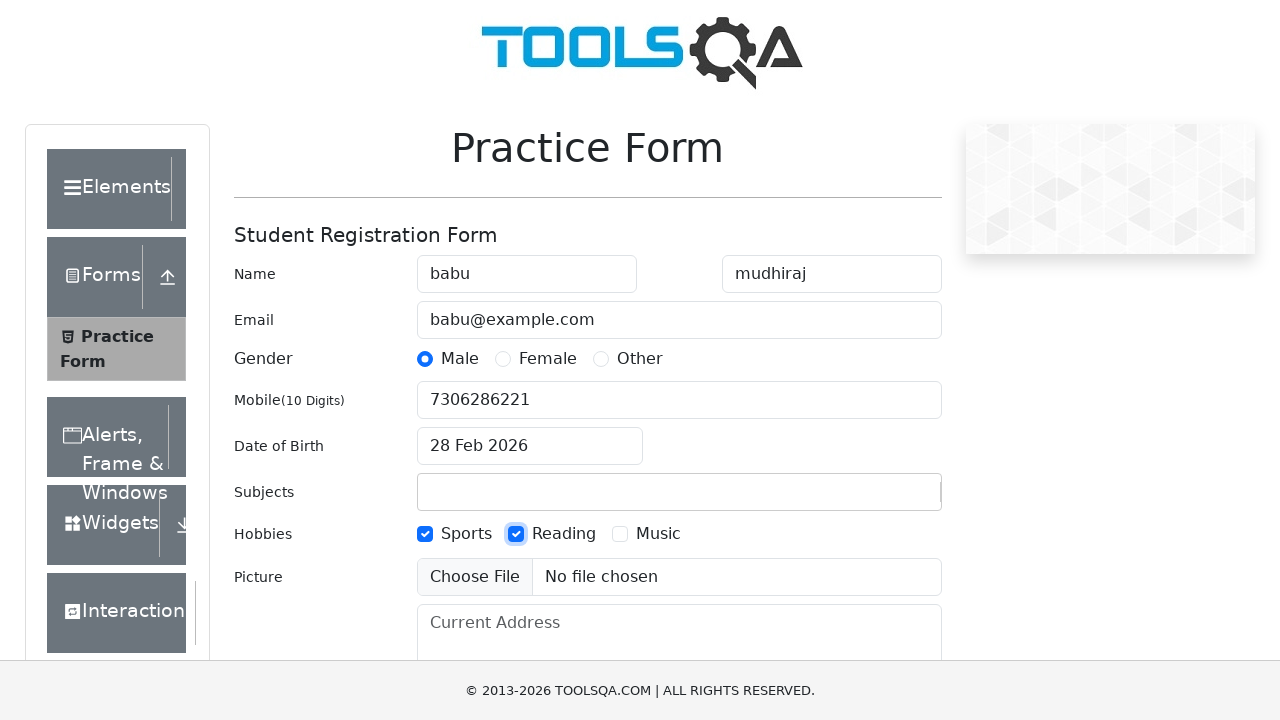

Selected Music hobby checkbox at (658, 534) on label:has-text('Music')
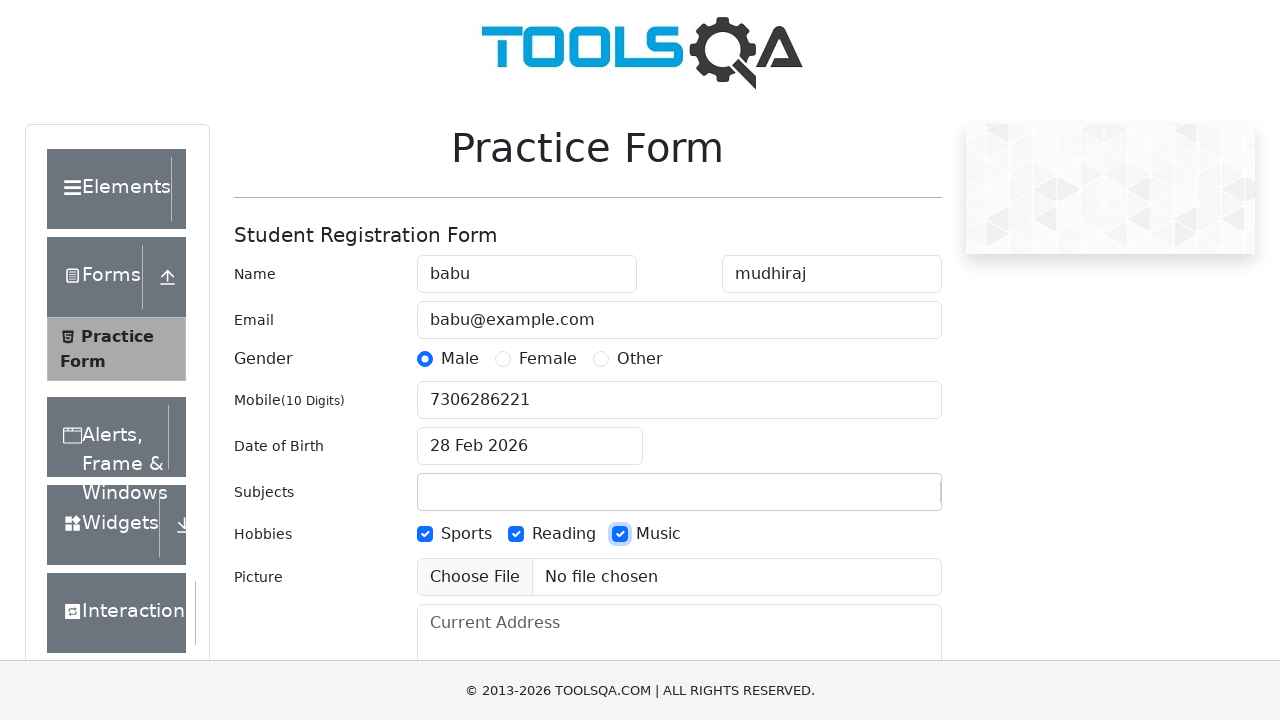

Filled current address field with 'Mahabobpet(vlg),yadagiriguta(mdl),yadadri-bhongir(dst)' on #currentAddress
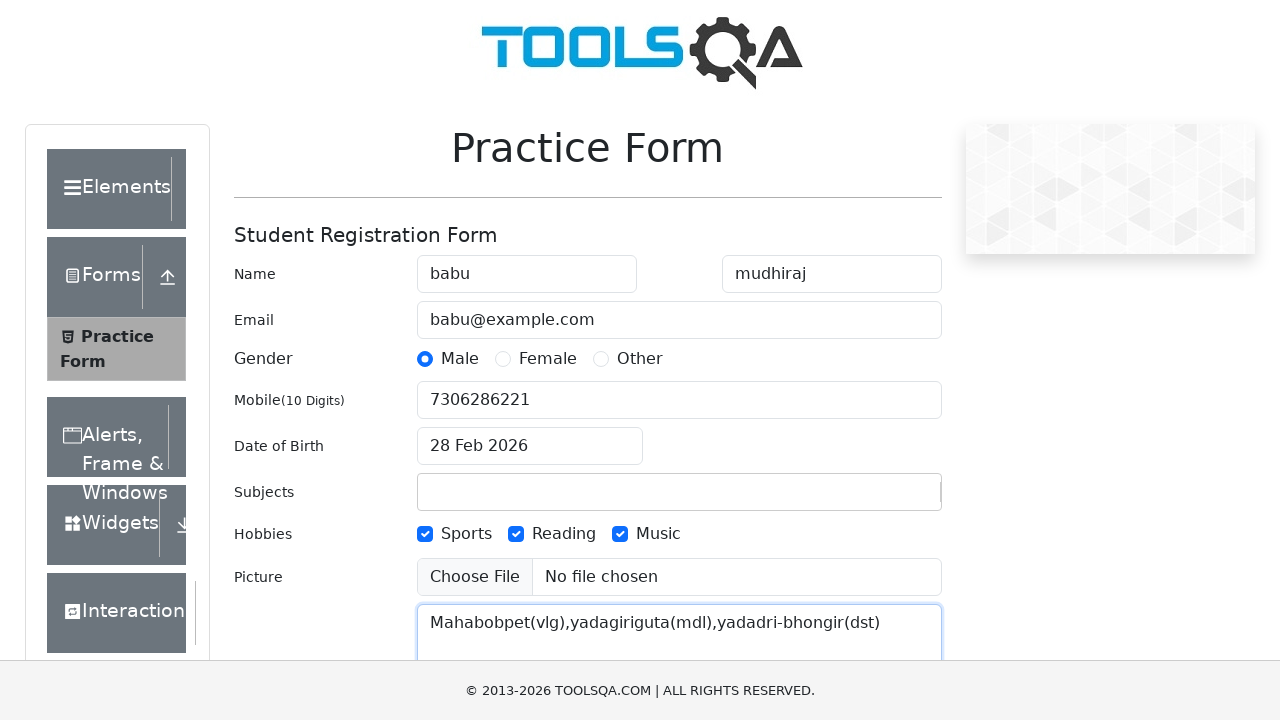

Waited for form to fully render
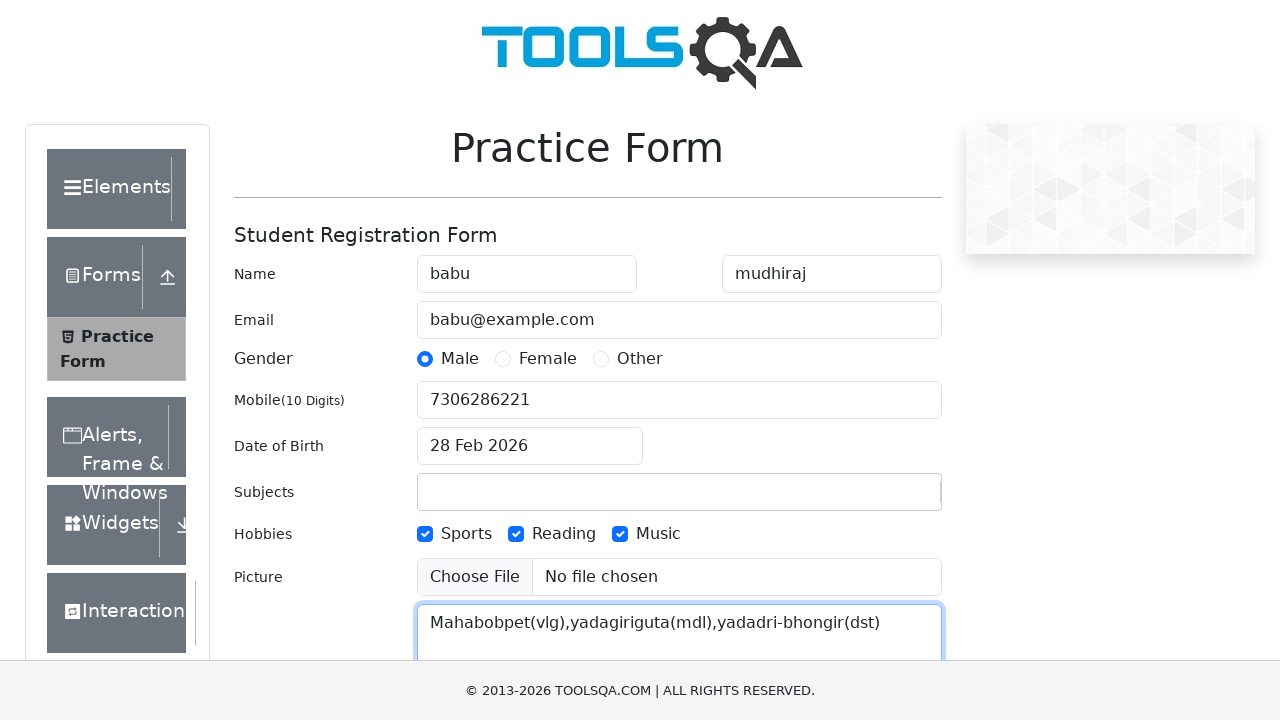

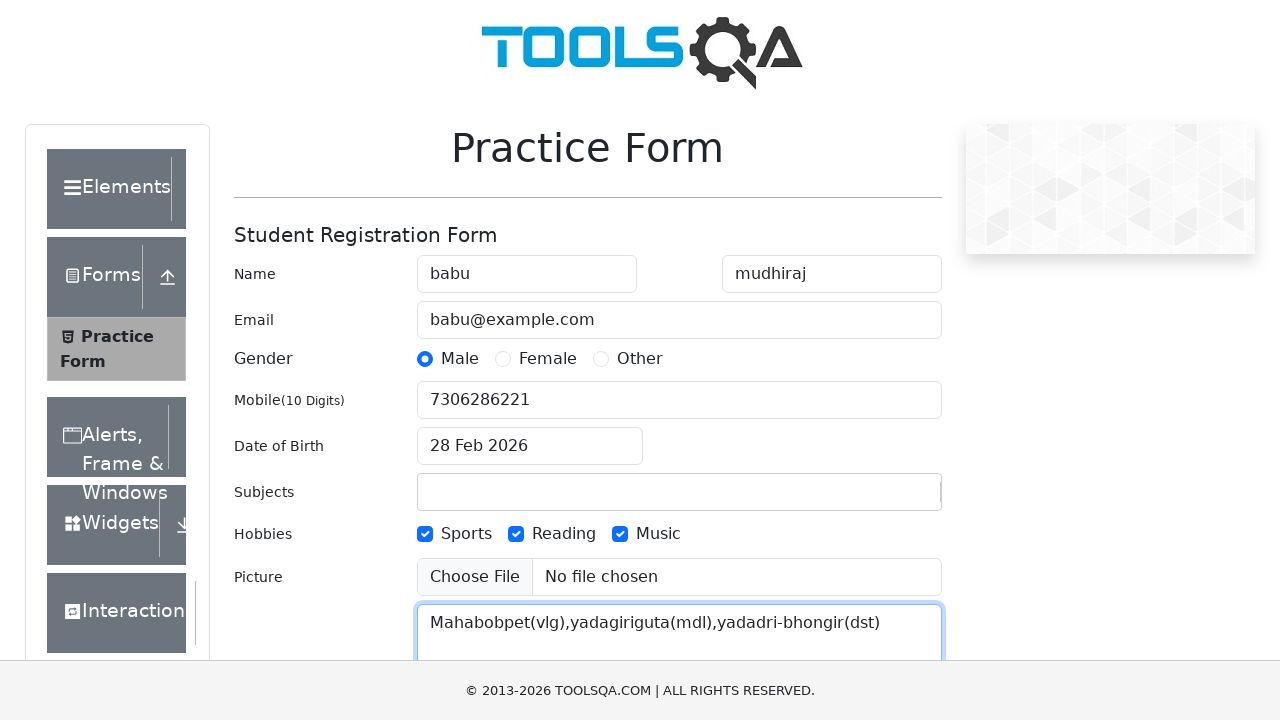